Tests the search functionality on an OpenCart website by entering search terms into the search box, refreshing the page, and entering another search term.

Starting URL: https://naveenautomationlabs.com/opencart/index.php?route=account/login

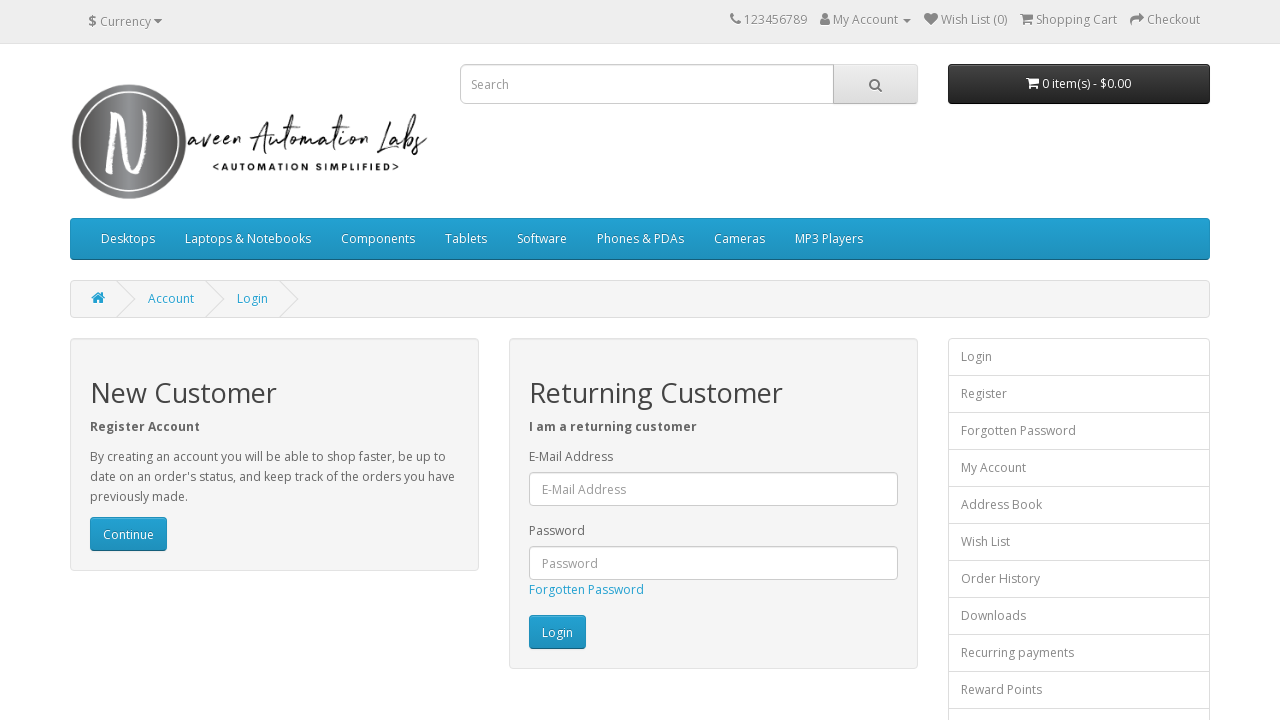

Filled search box with 'macbook' on input[name='search']
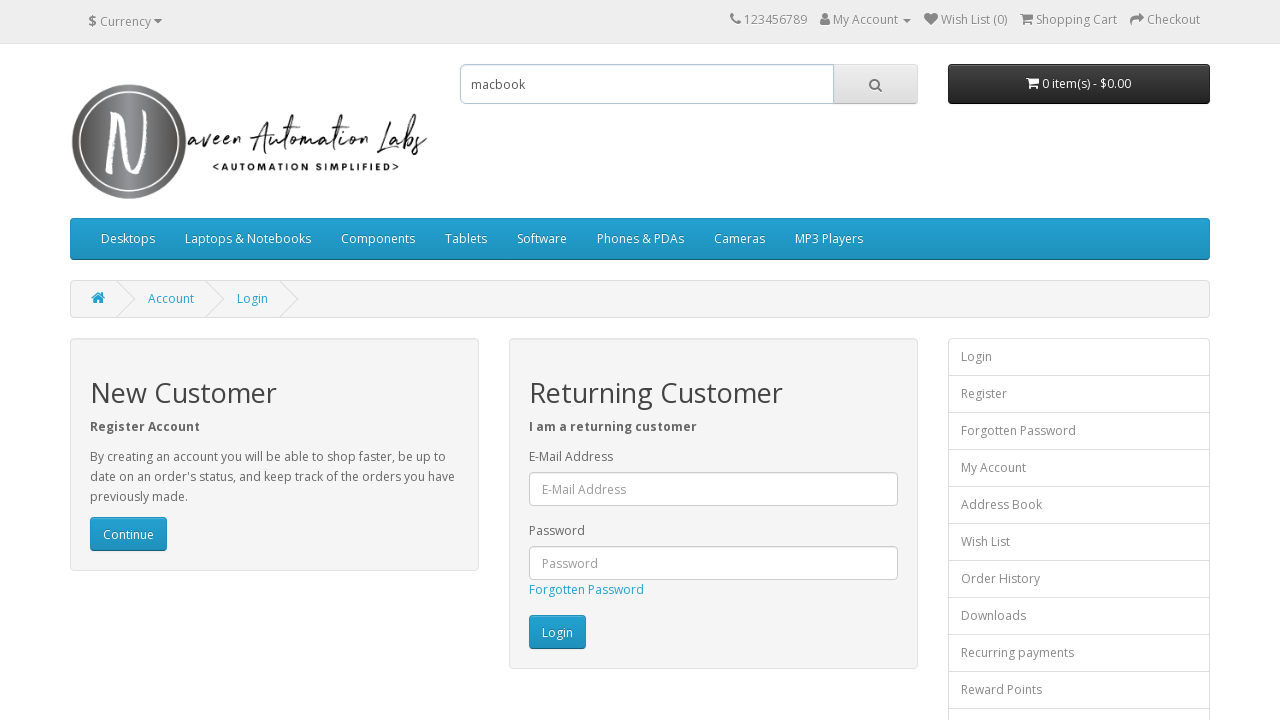

Refreshed the page
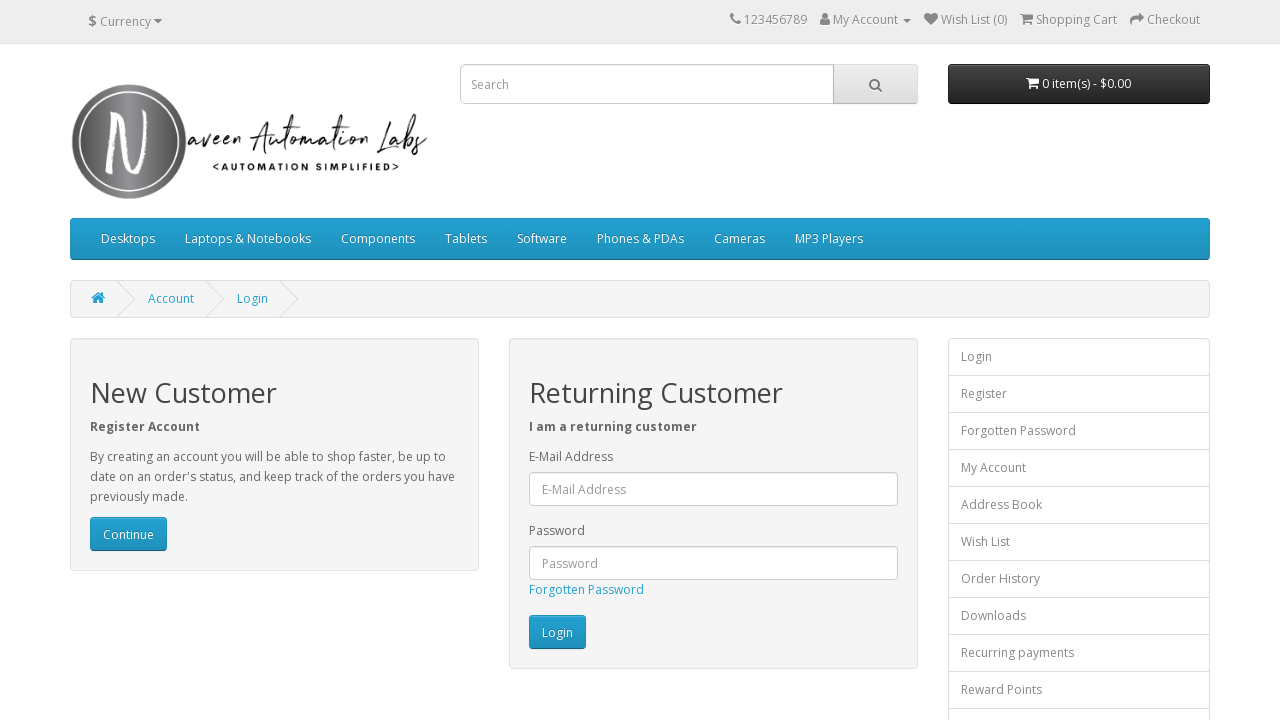

Filled search box with 'samsung' on input[name='search']
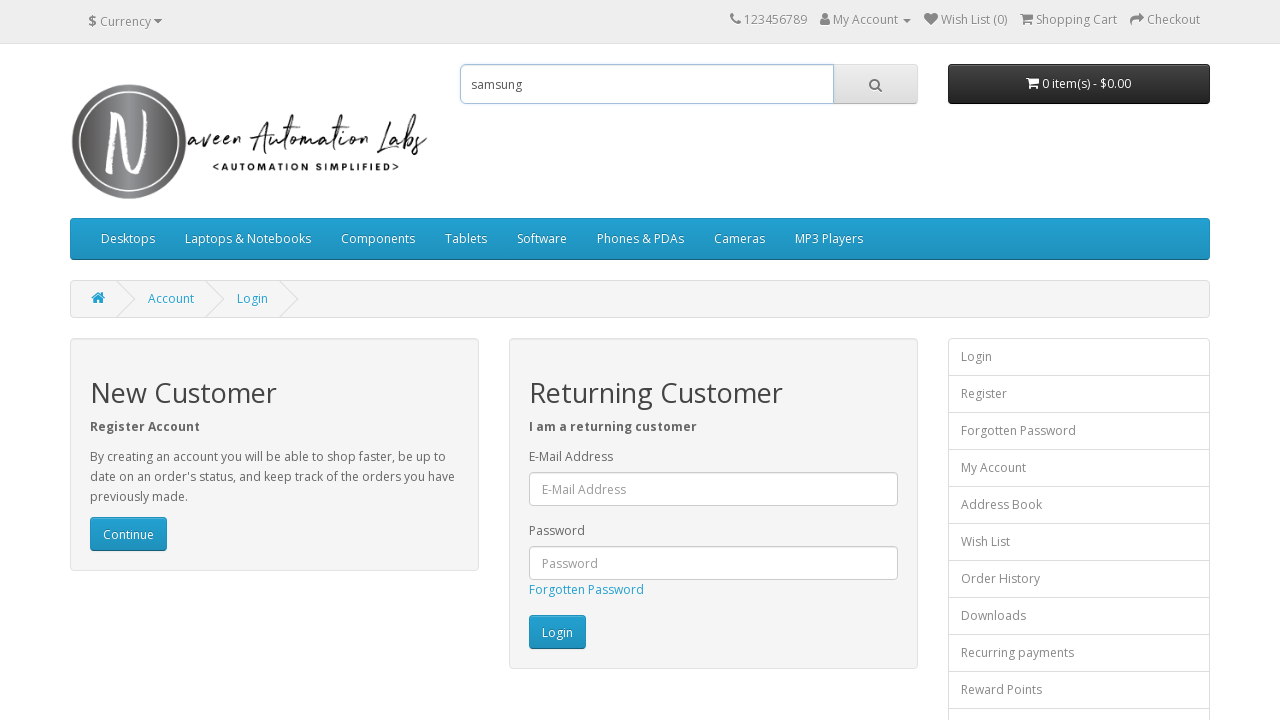

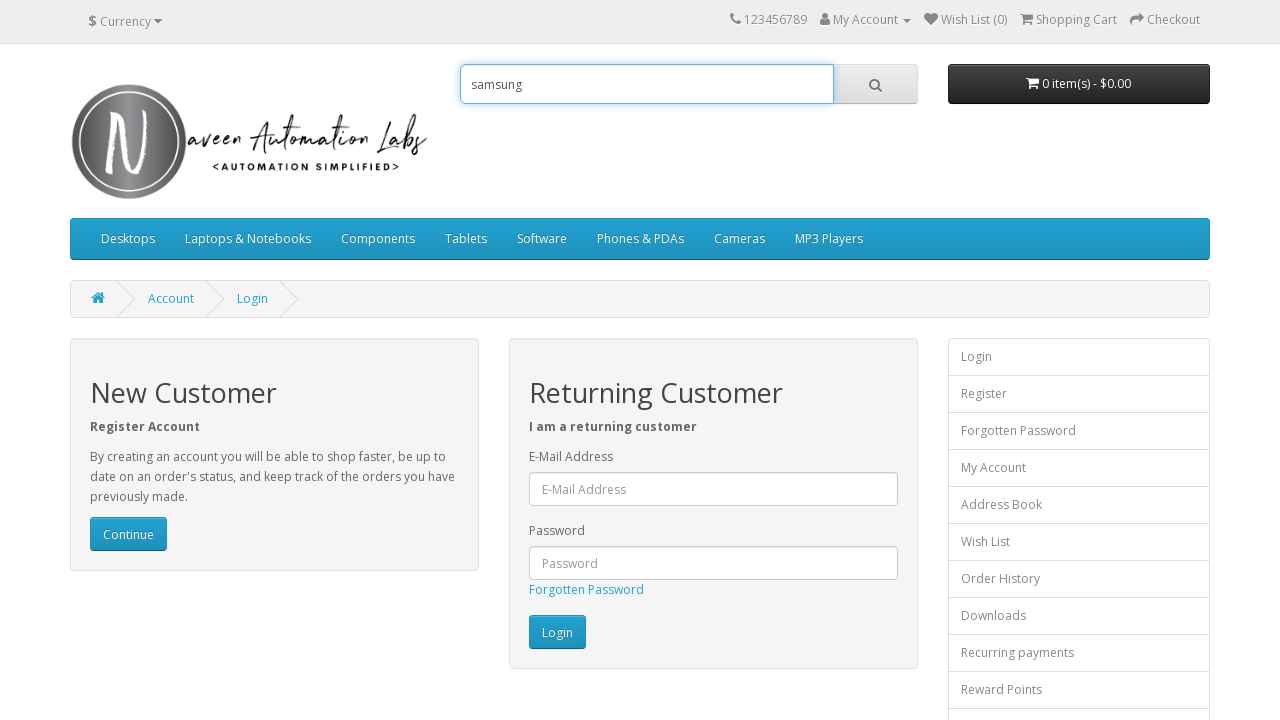